Verifies that the YouTube page title matches the expected value

Starting URL: https://youtube.com/

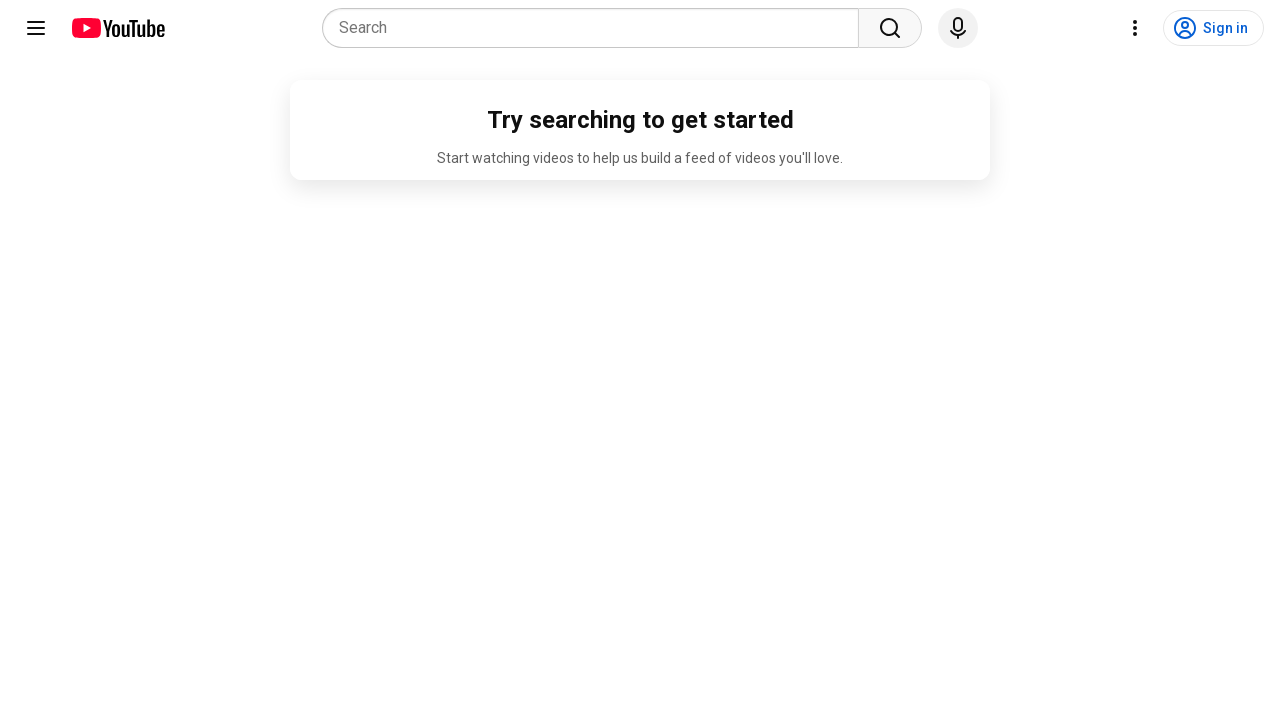

Navigated to YouTube homepage
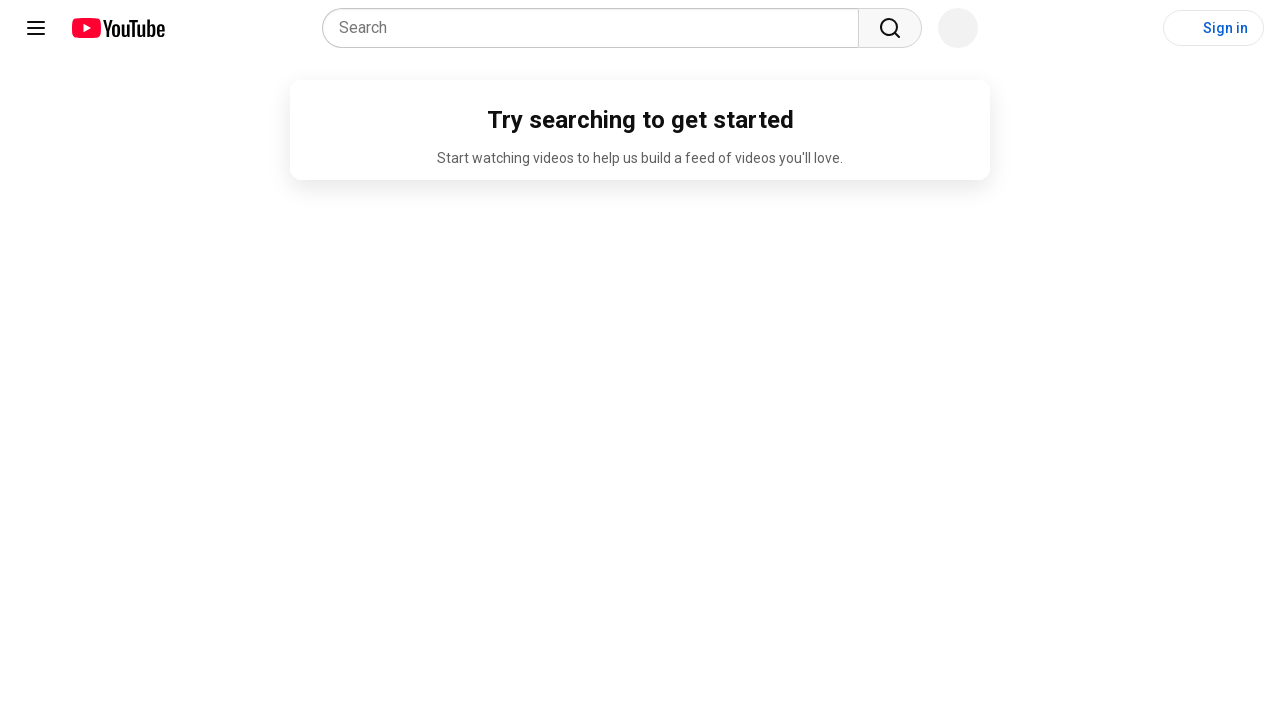

Verified that page title matches 'YouTube'
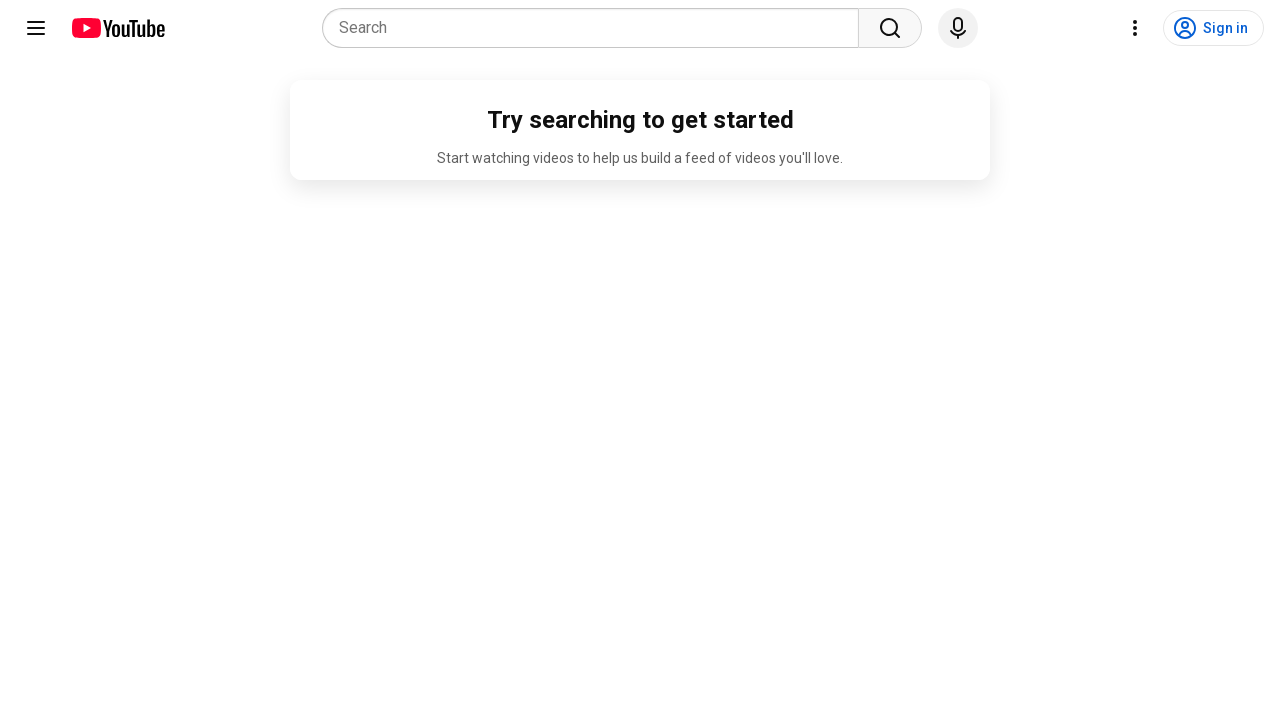

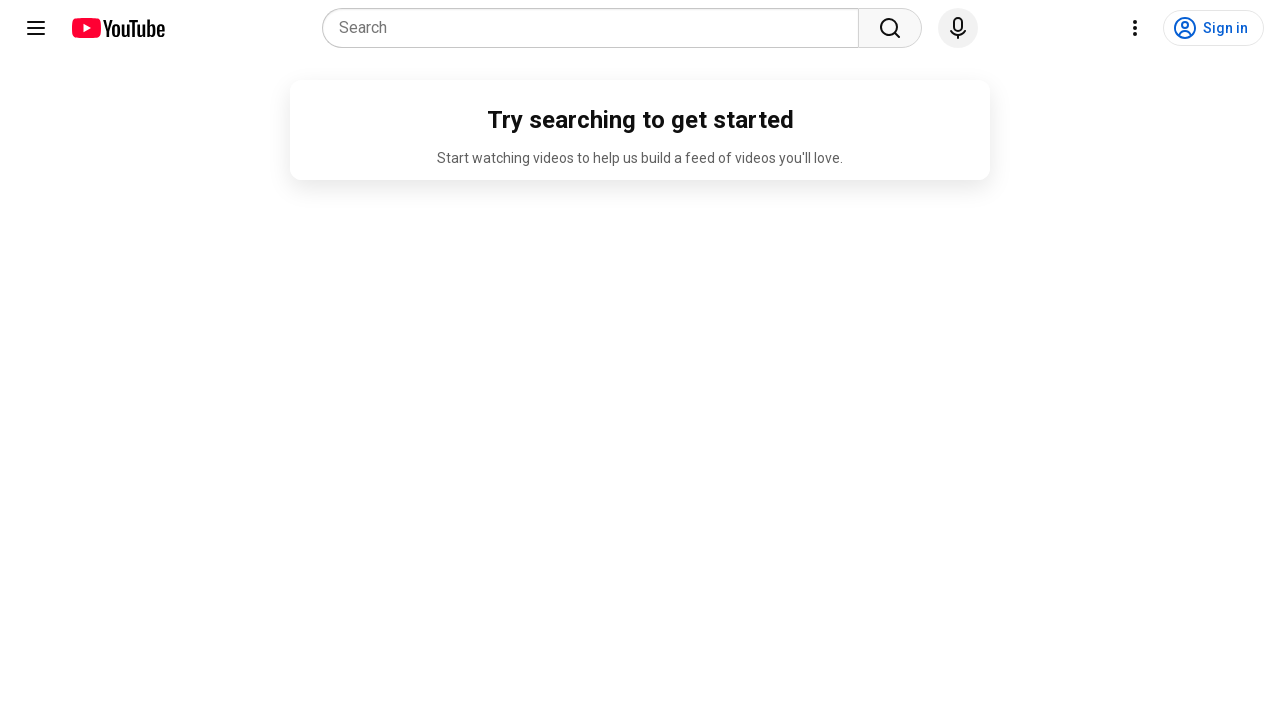